Tests JavaScript popup handling by triggering an alert popup and accepting it, then triggering a confirm popup and dismissing it.

Starting URL: https://www.calculator.net/calorie-calculator.html

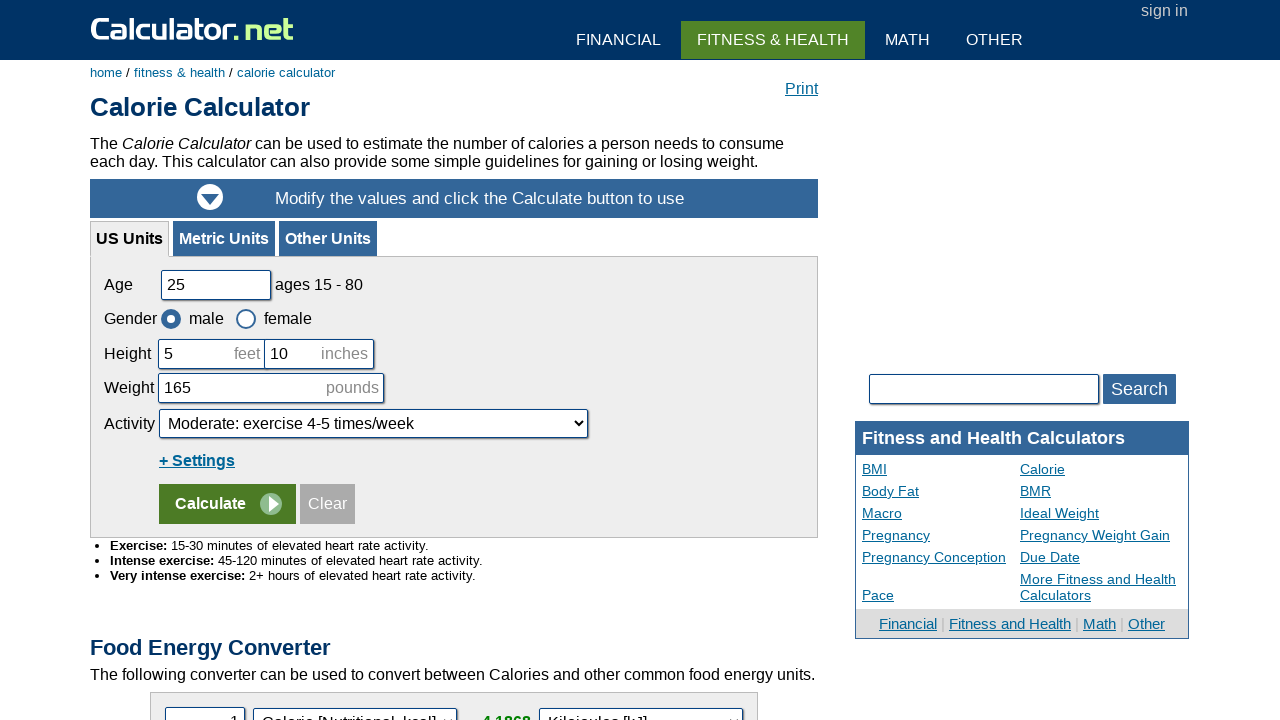

Set up dialog handler to accept alert popups
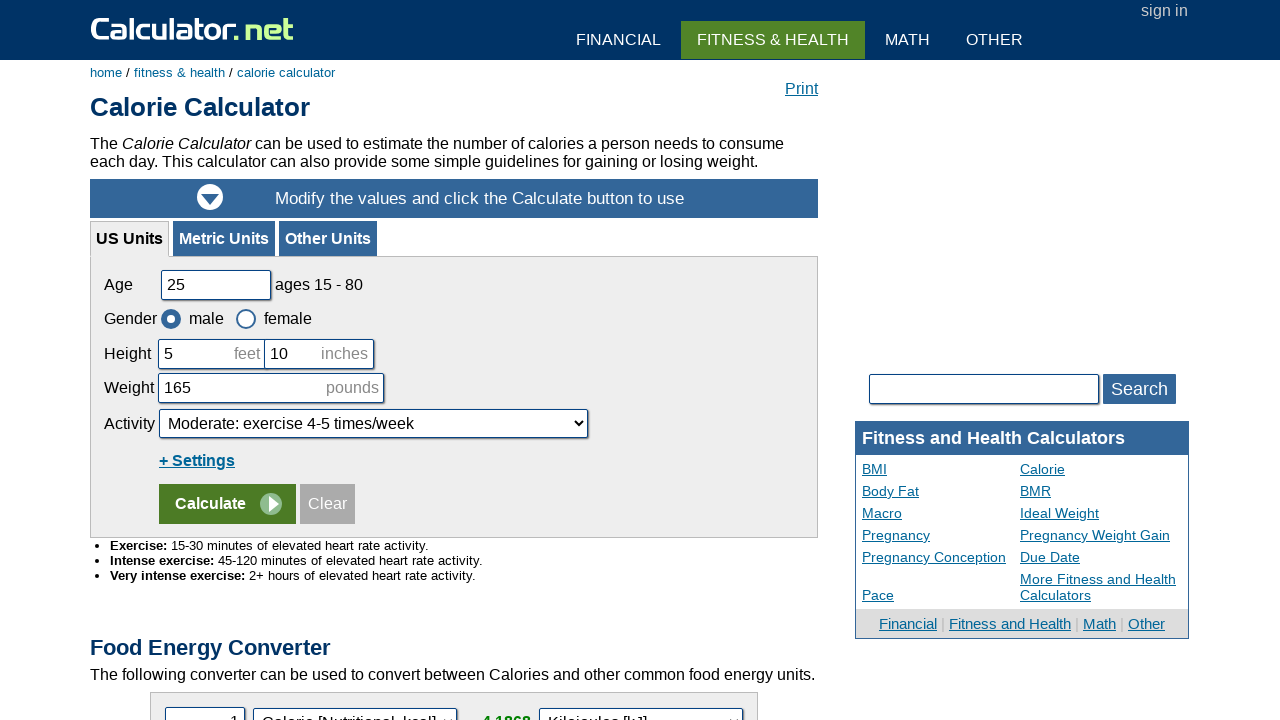

Triggered JavaScript alert popup with message 'This is an information alert box'
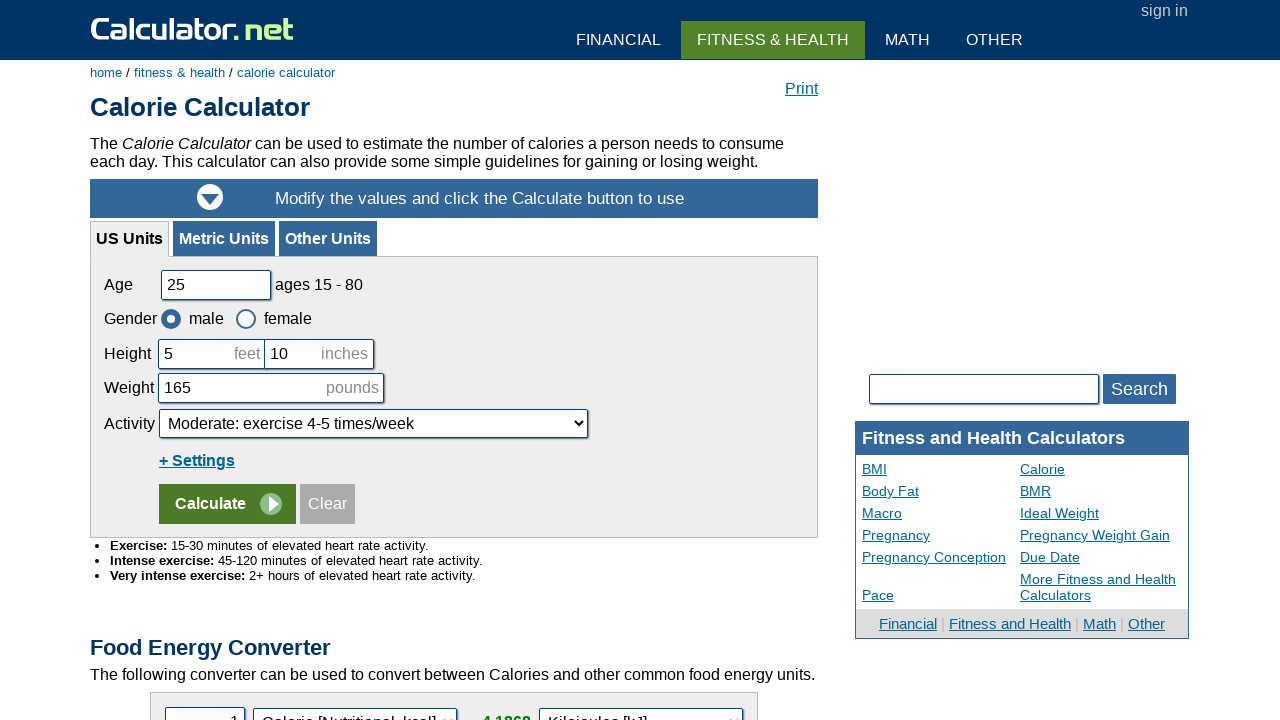

Waited for alert dialog to be processed
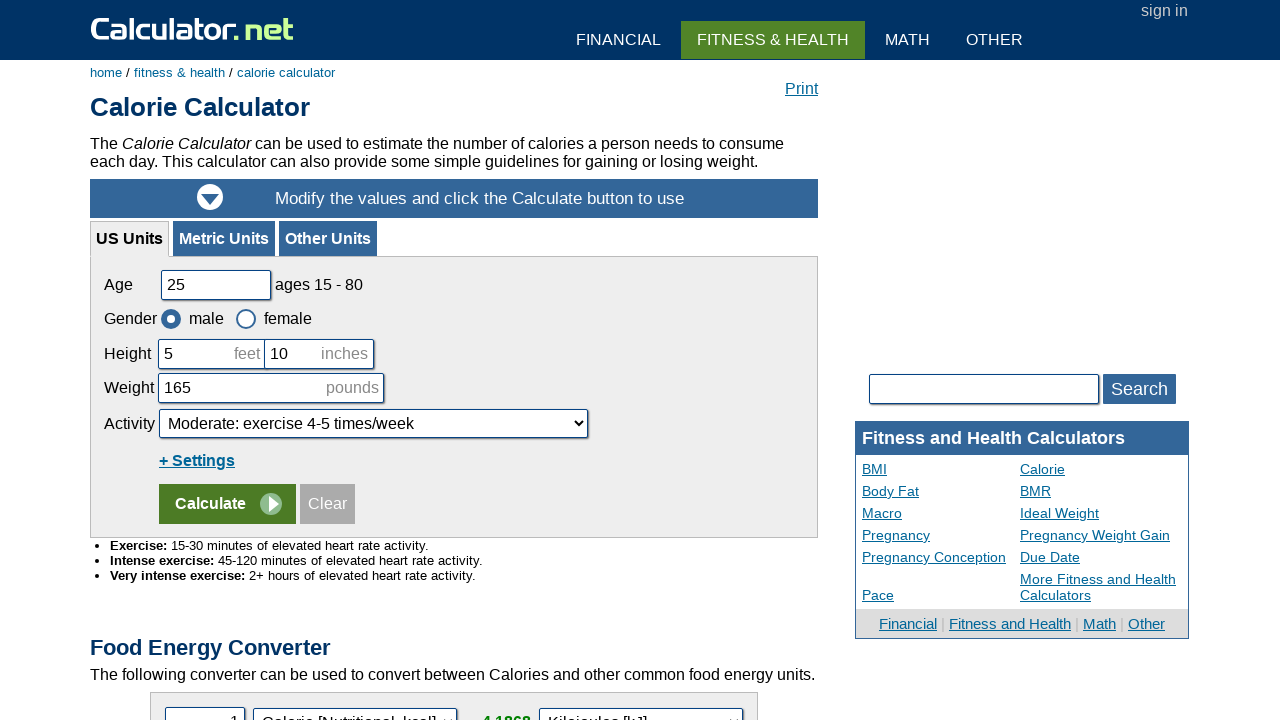

Set up dialog handler to dismiss confirm popups
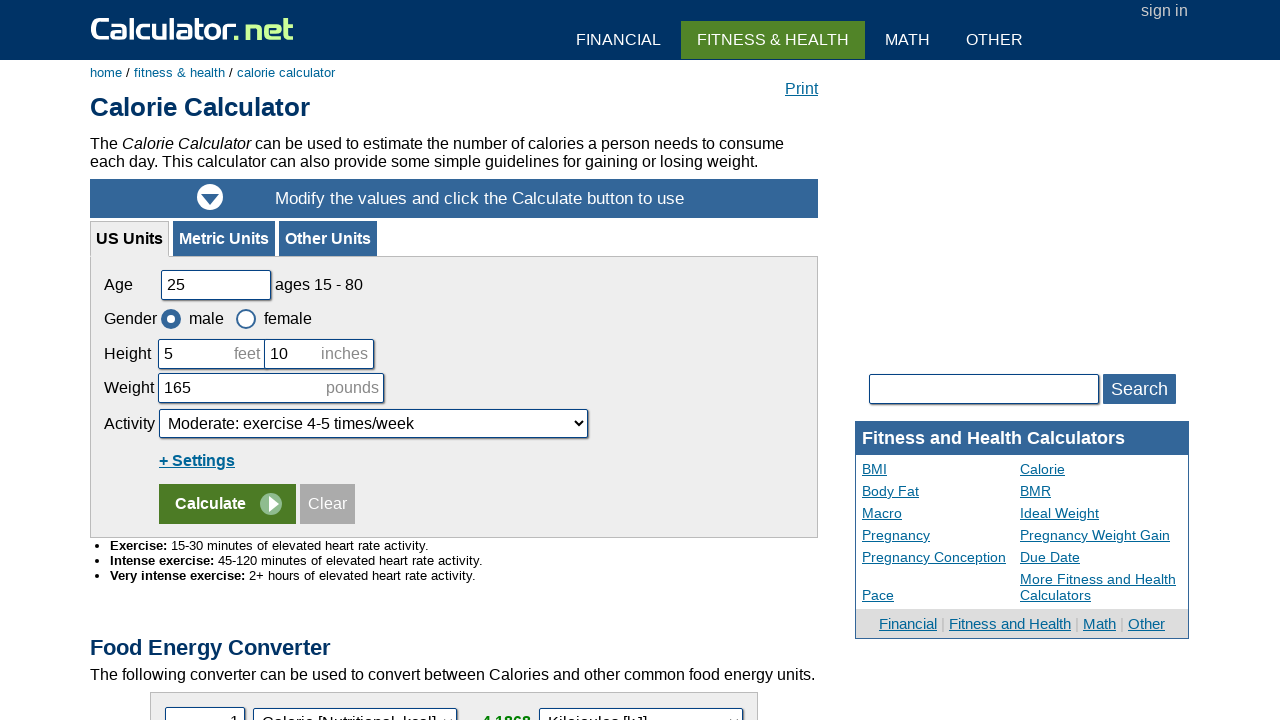

Triggered JavaScript confirm popup with message 'Do you want to continue(y/n)?'
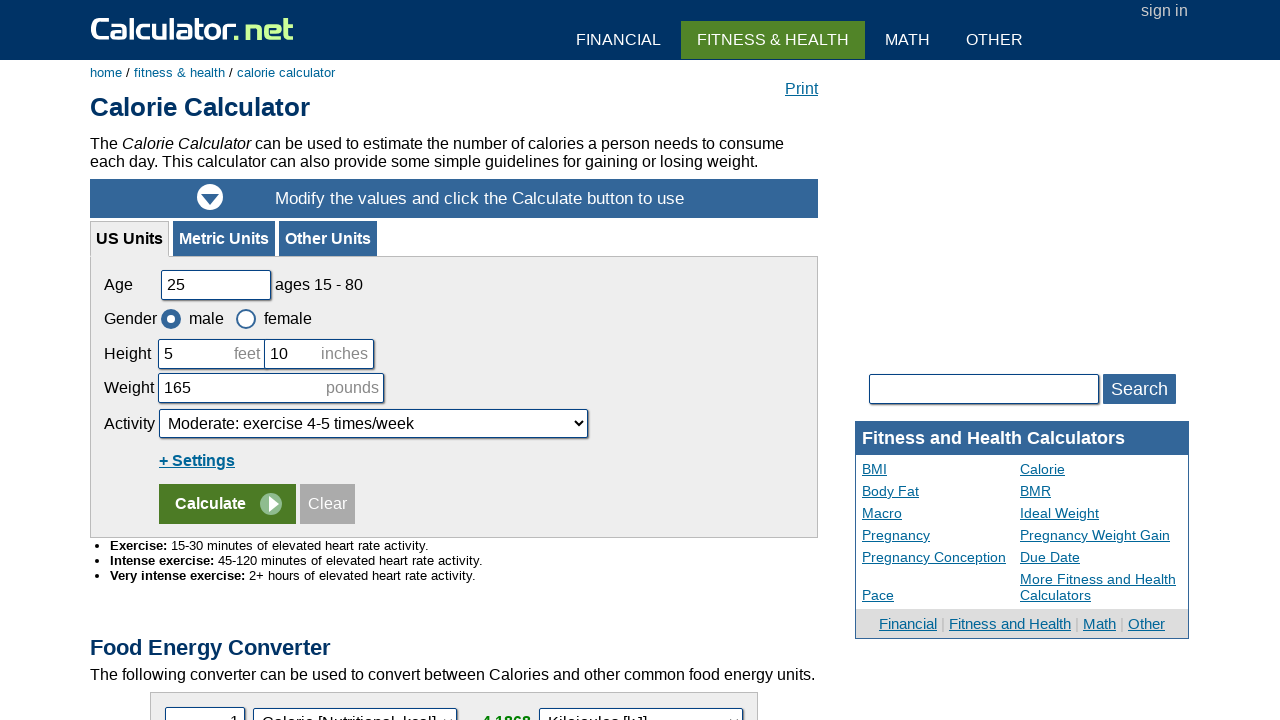

Waited for confirm dialog to be processed
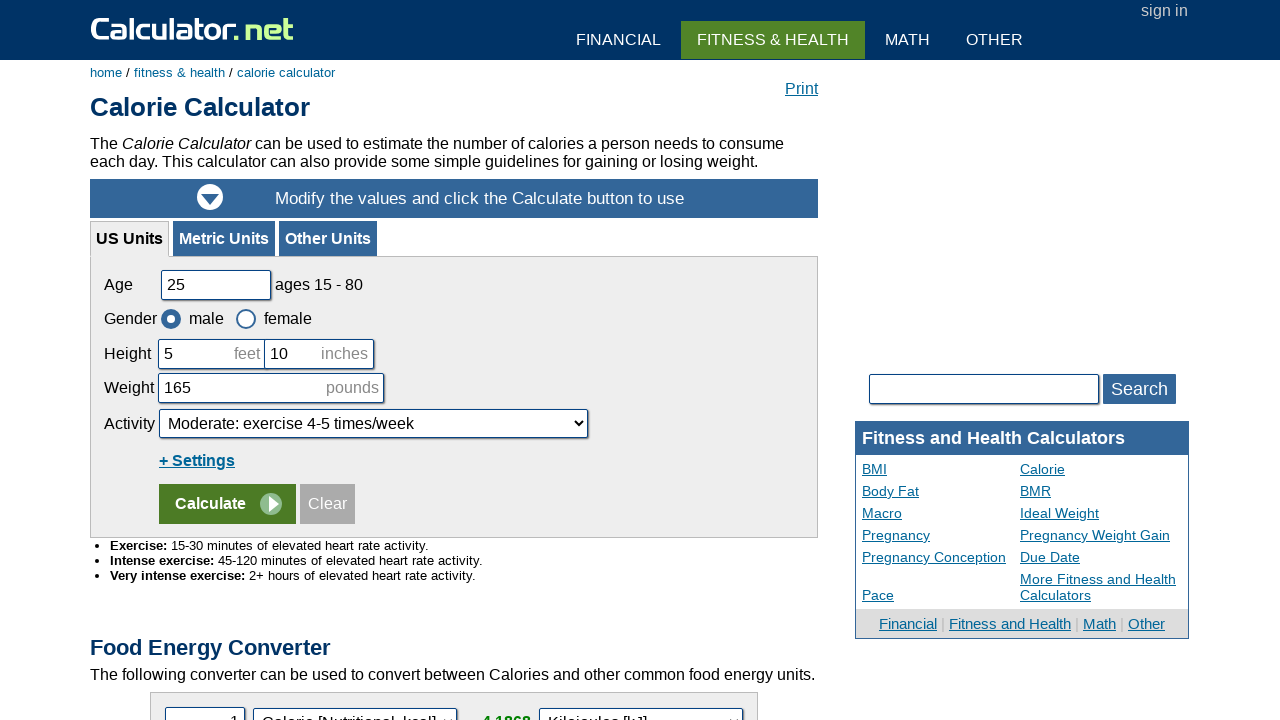

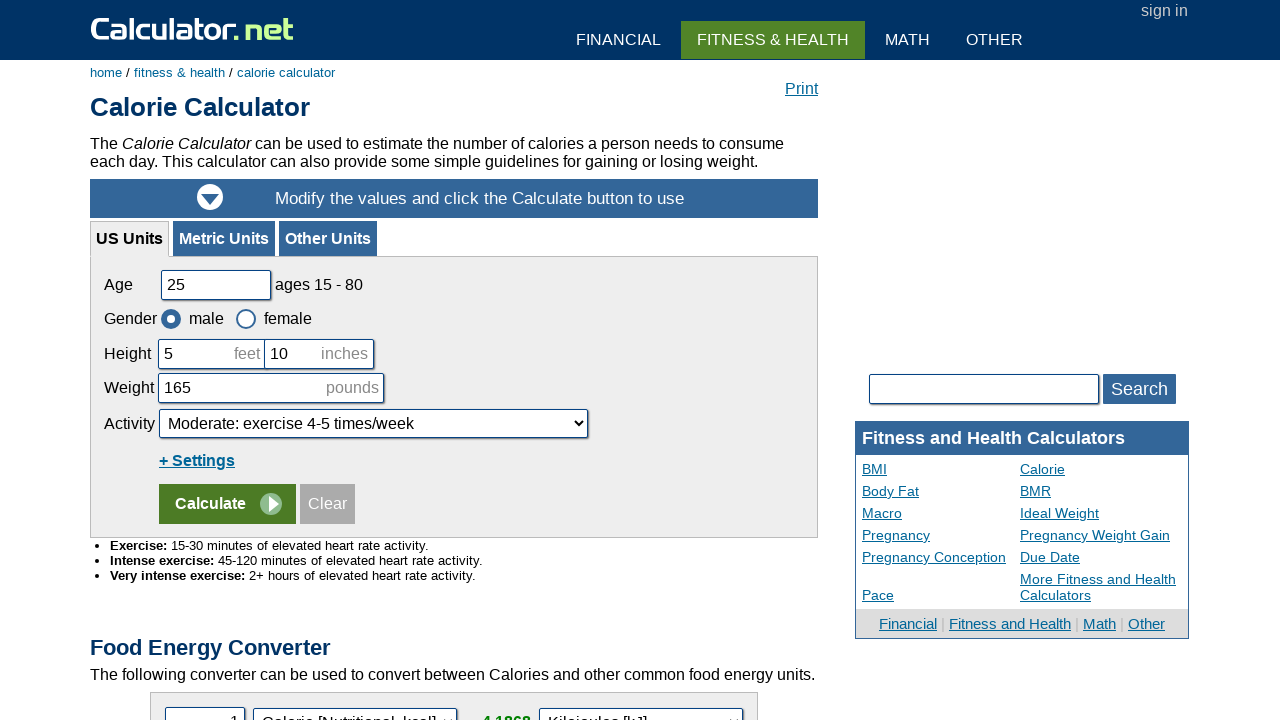